Tests iframe switching functionality by navigating into multiple nested iframes and filling form fields (email and username) within each iframe on a demo practice page.

Starting URL: https://demoapps.qspiders.com/ui/frames/multiple?sublist=2

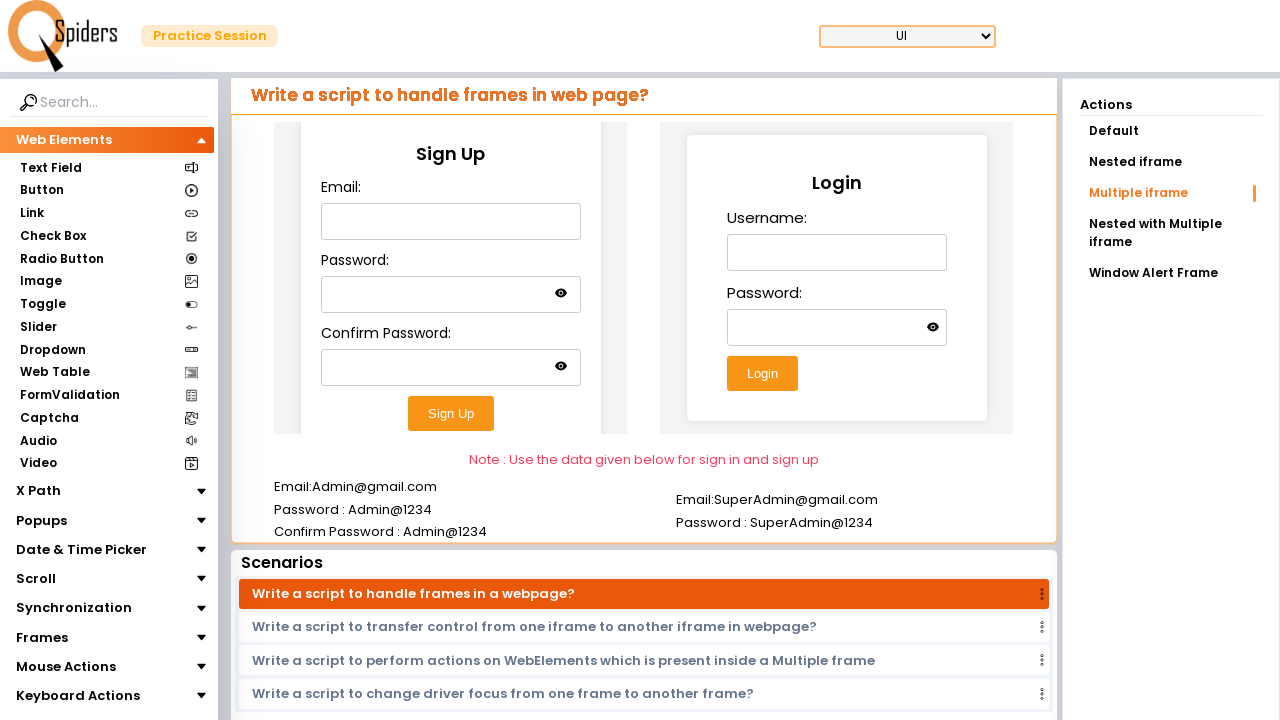

Located first iframe element
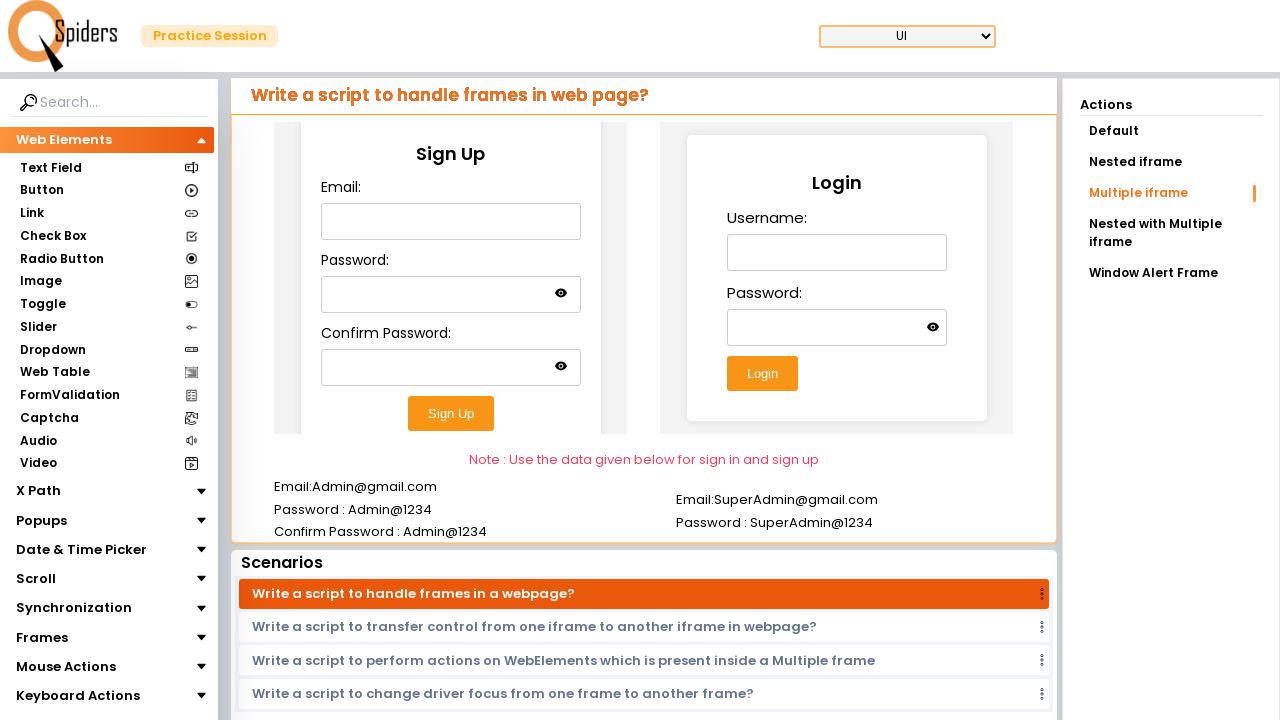

Filled email field with 'selenium' in first iframe on xpath=//*[@id="demoUI"]/main/section/article/aside/div/aside/div/section[1]/div[
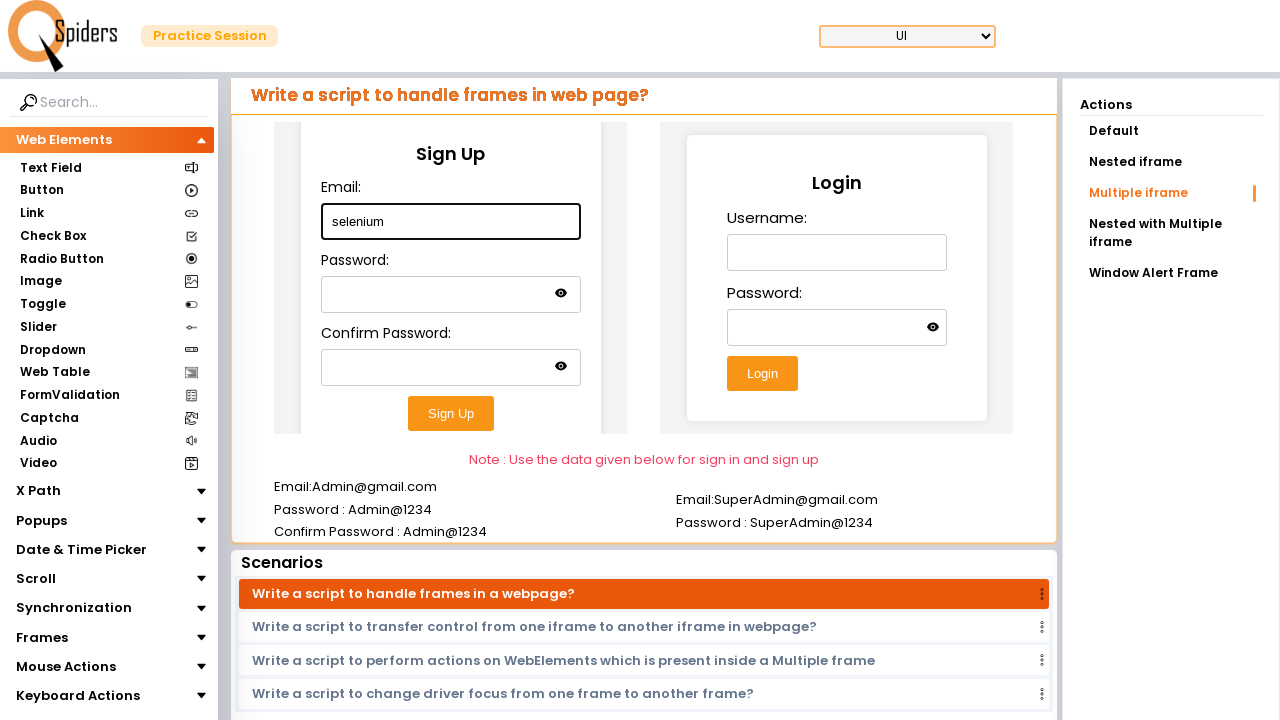

Located second iframe element
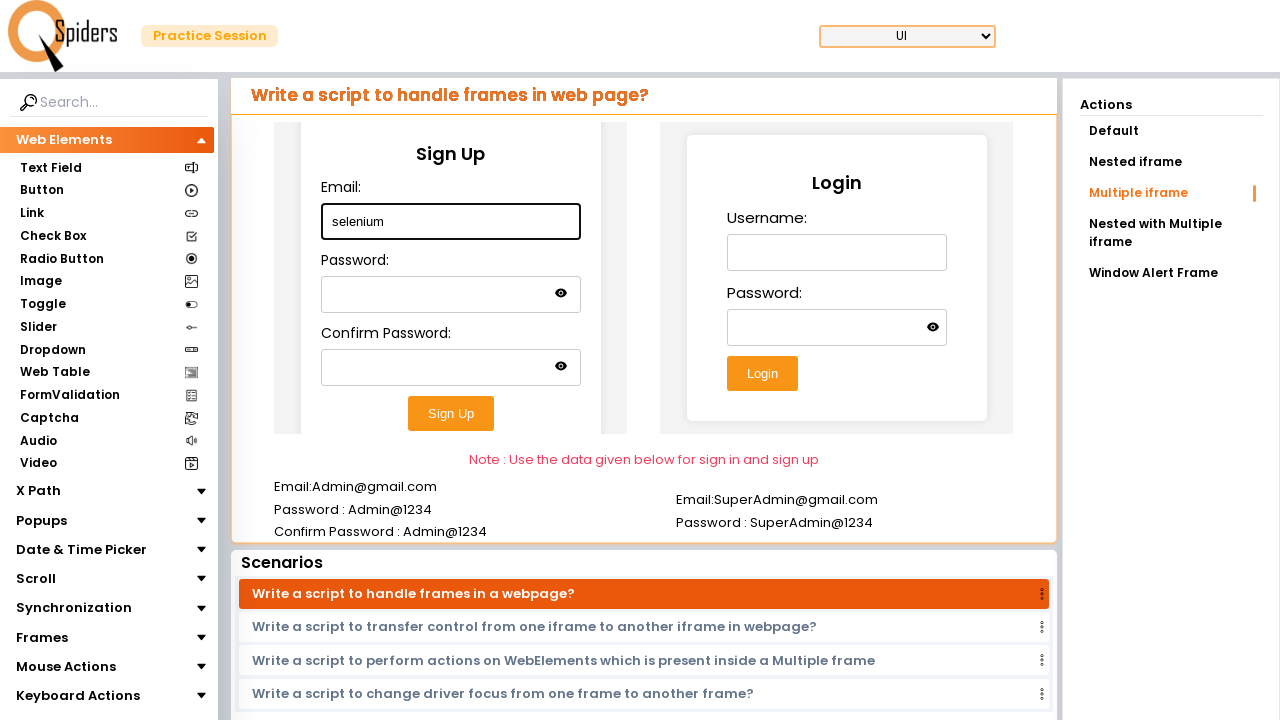

Filled username field with 'selenium' in second iframe on xpath=//*[@id="demoUI"]/main/section/article/aside/div/aside/div/section[1]/div[
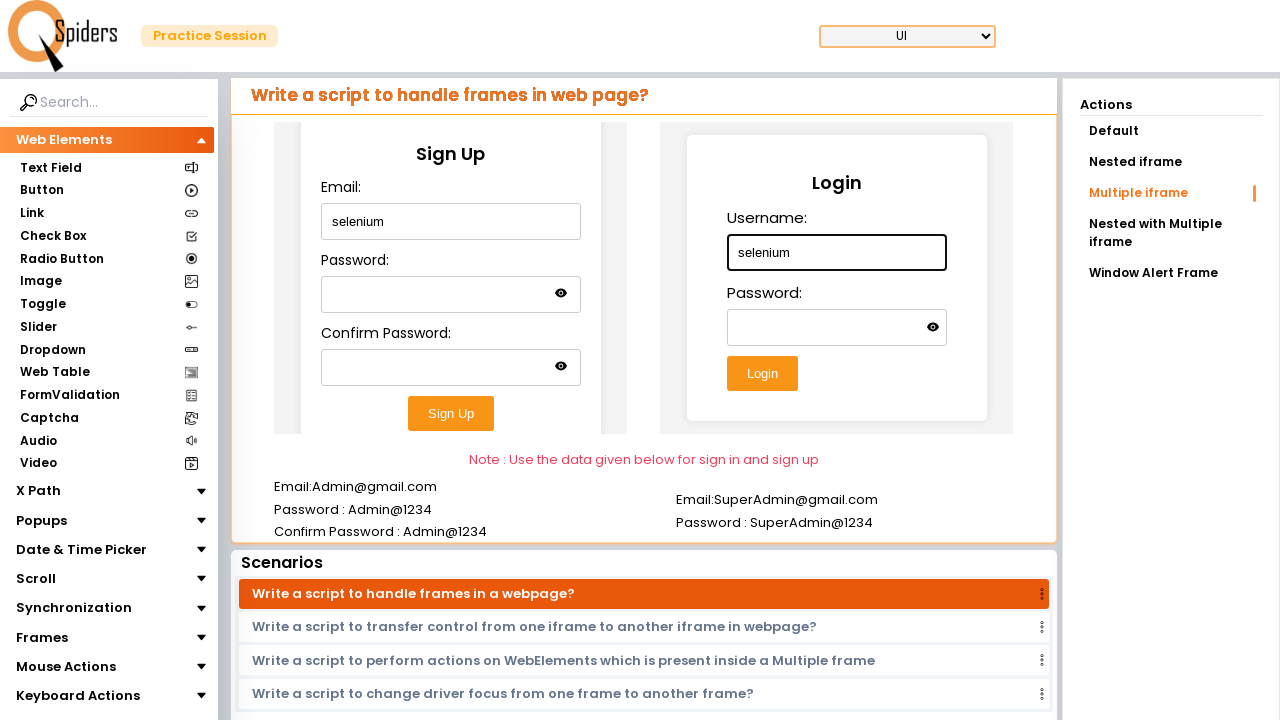

Waited 1000ms for actions to complete
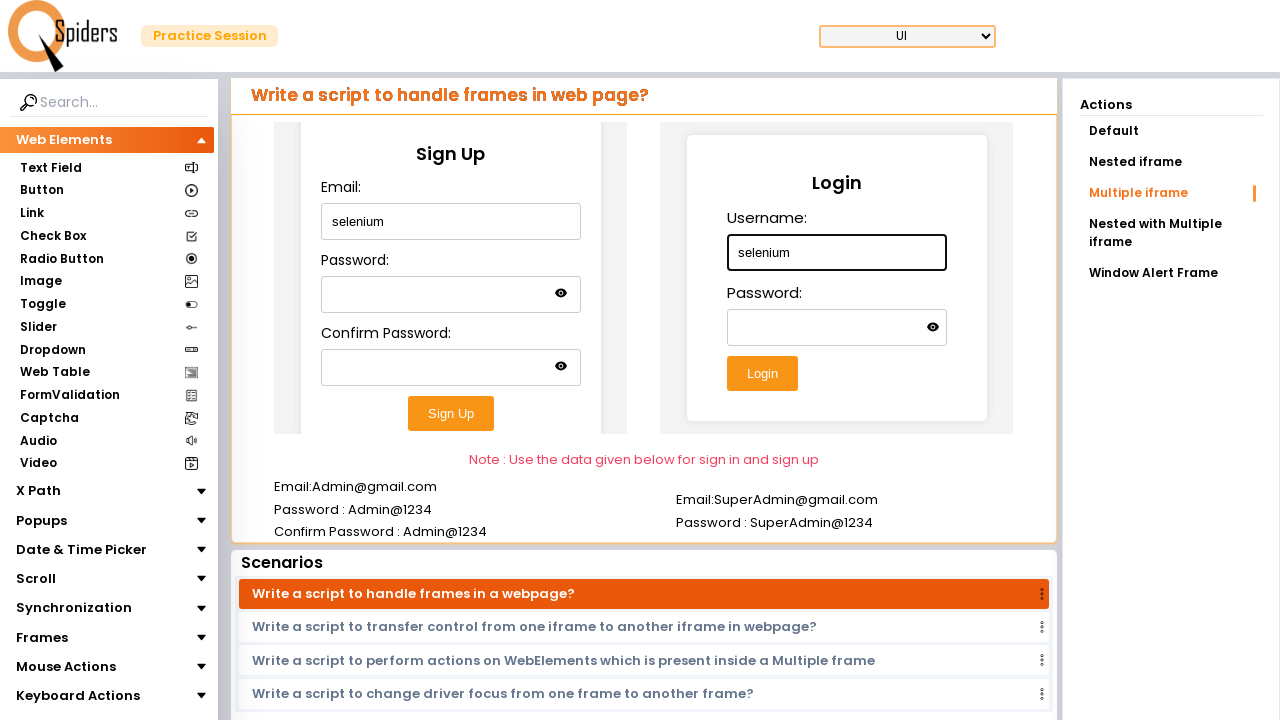

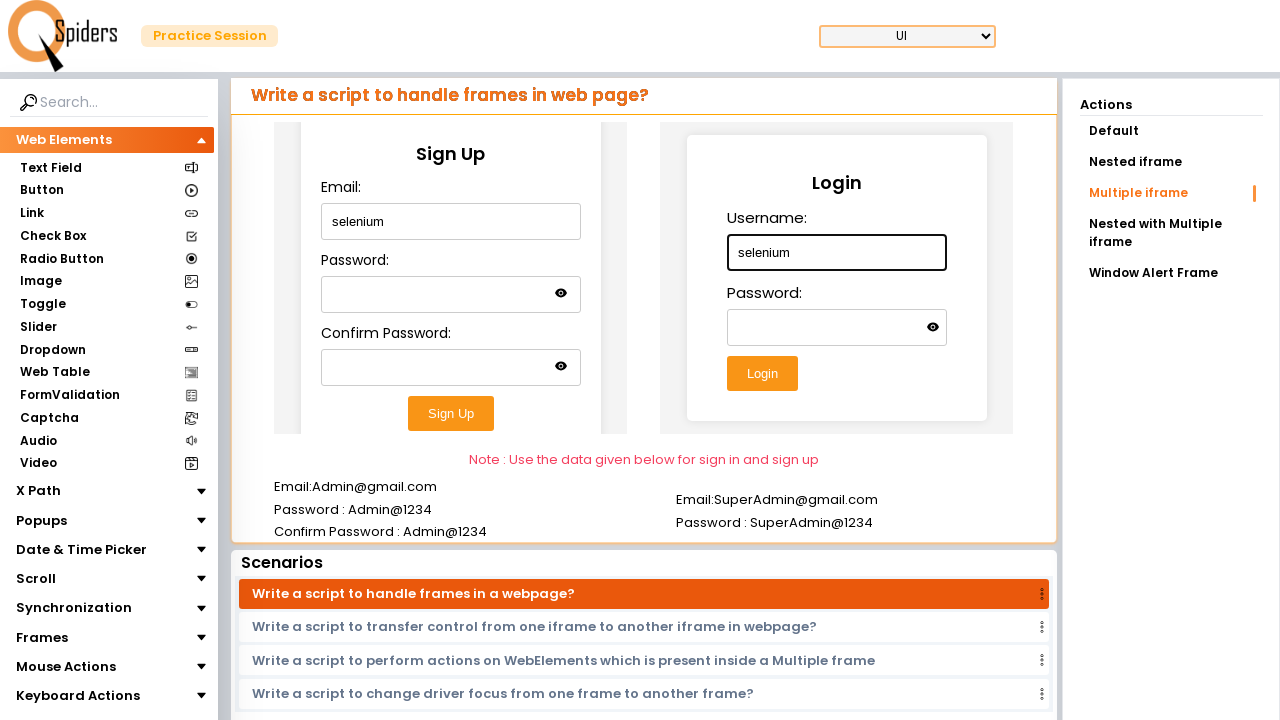